Tests an input field to verify it rejects text input but accepts numeric input

Starting URL: https://the-internet.herokuapp.com/inputs

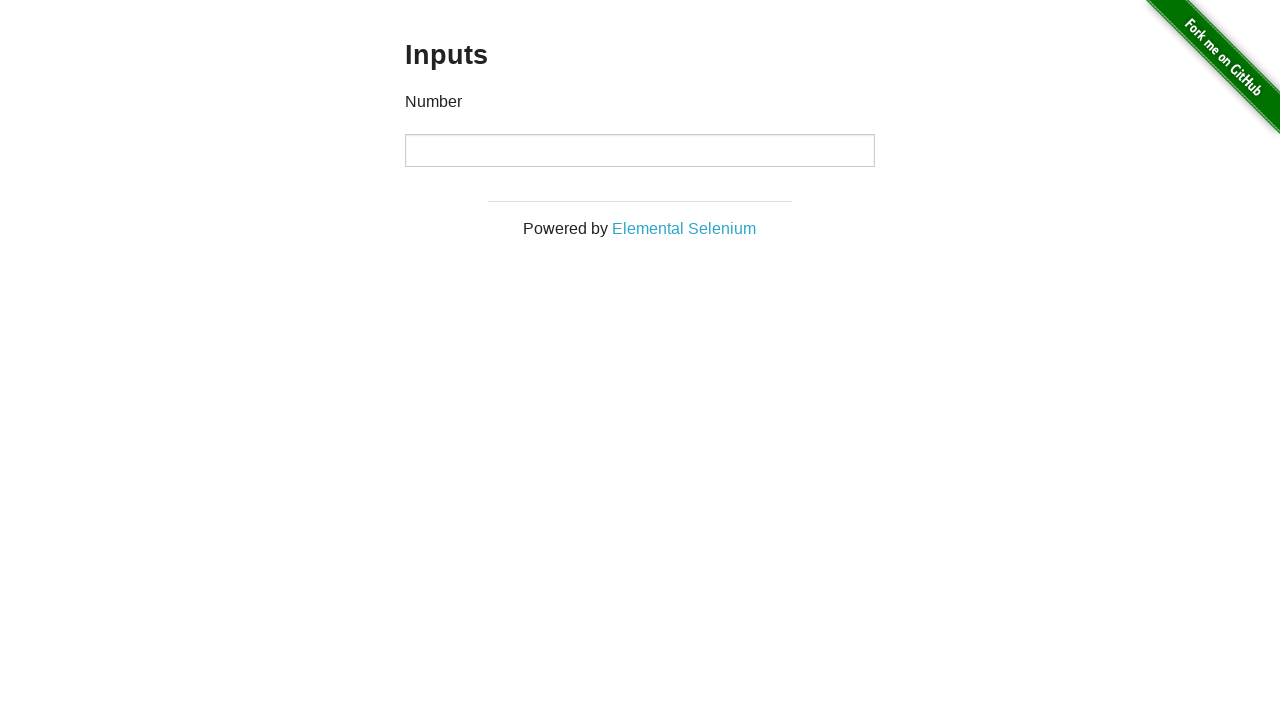

Located the number input field
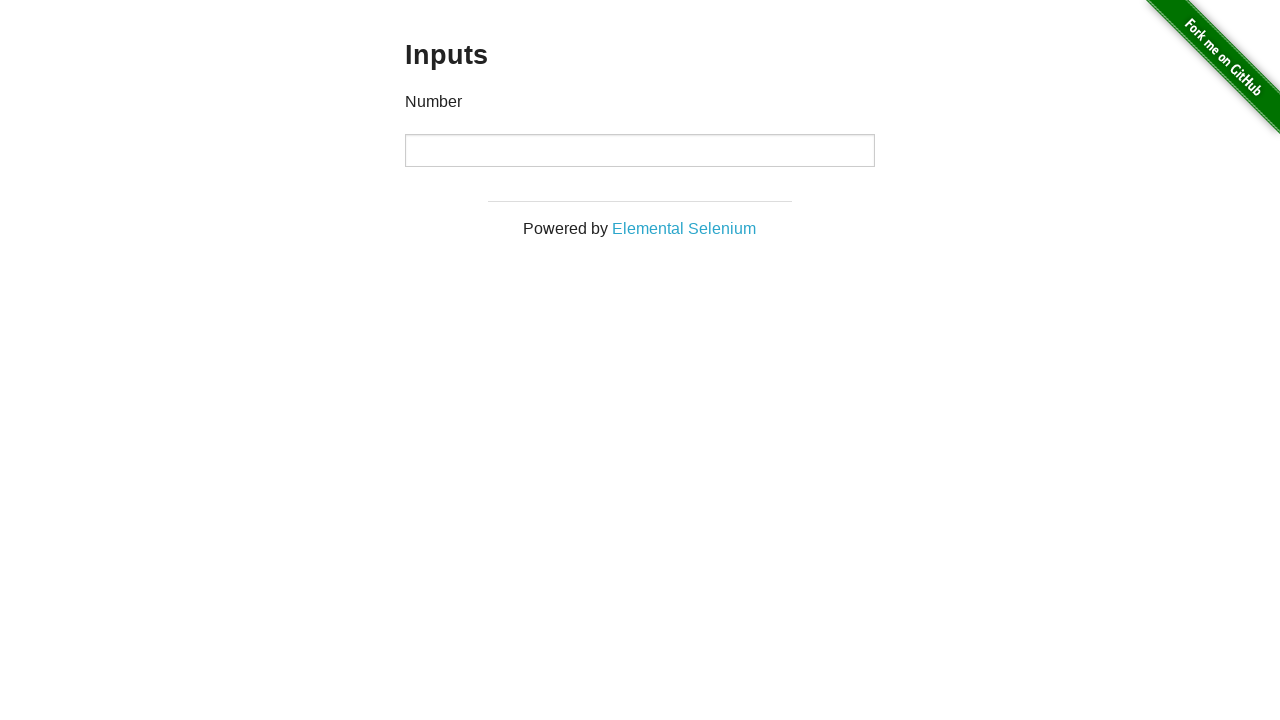

Cleared the input field on input[type='number']
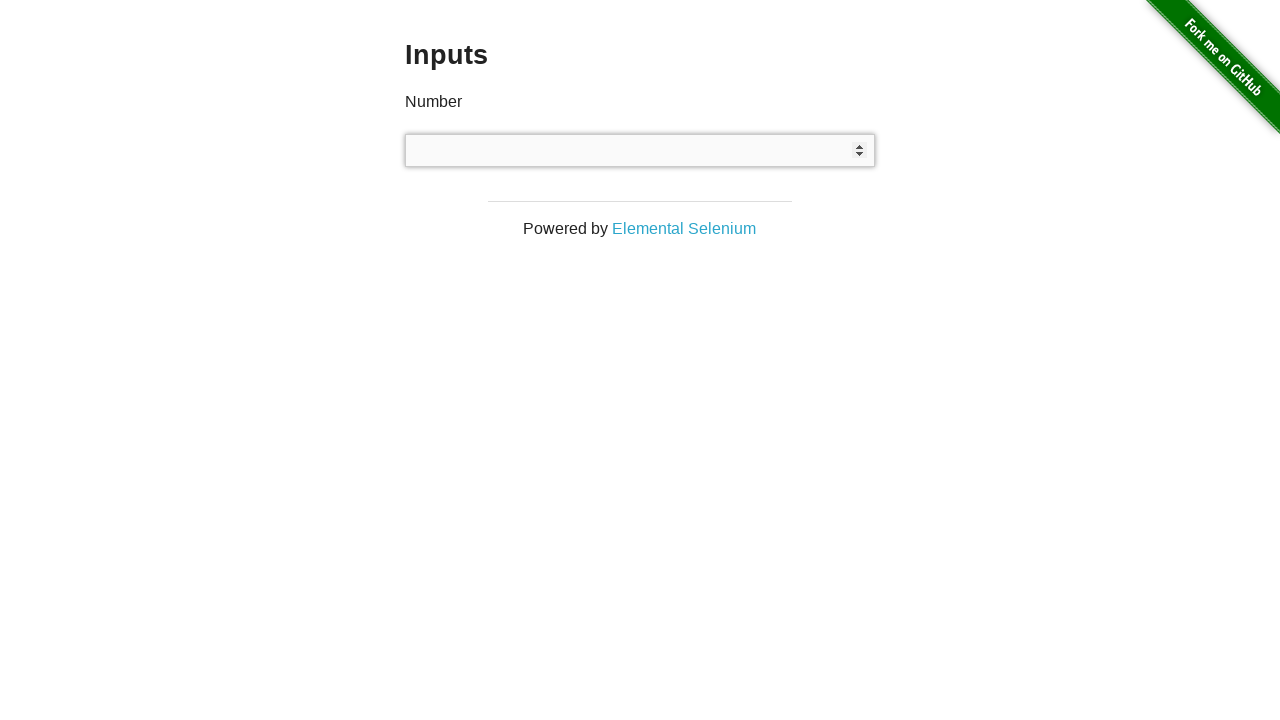

Attempted to type text 'AAABBCC' into number input field on input[type='number']
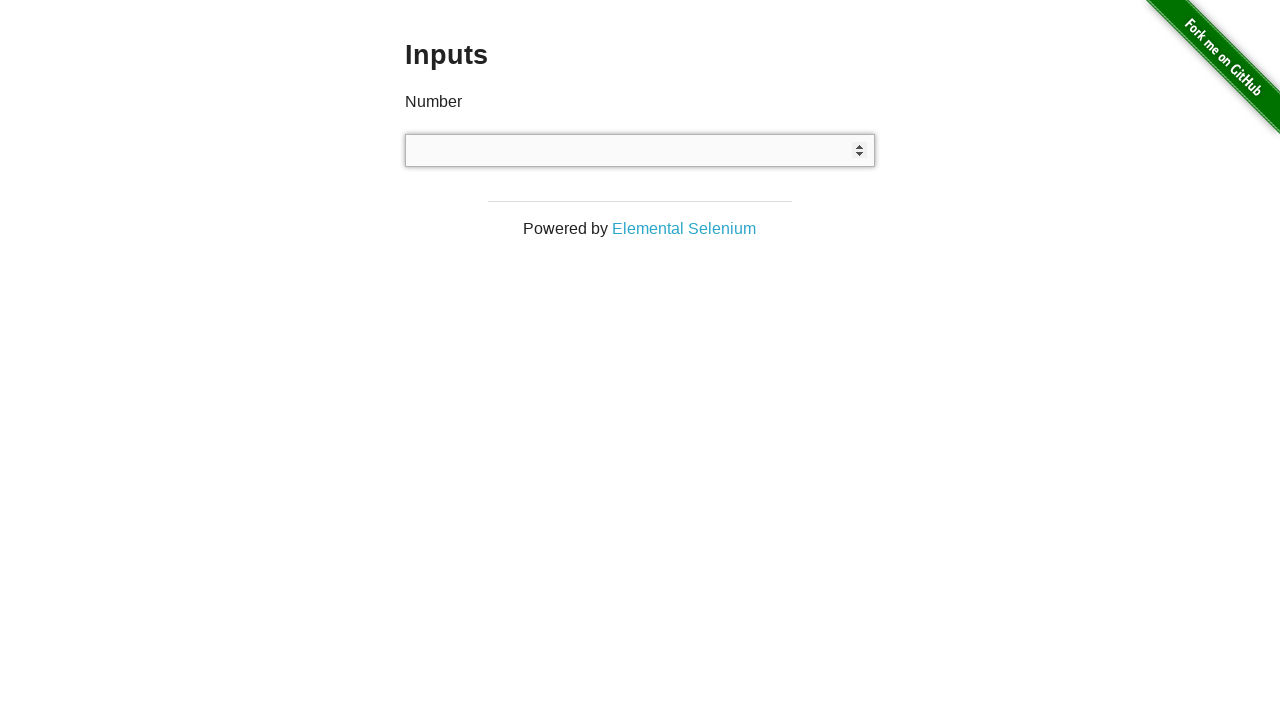

Verified that text input was rejected and field is empty
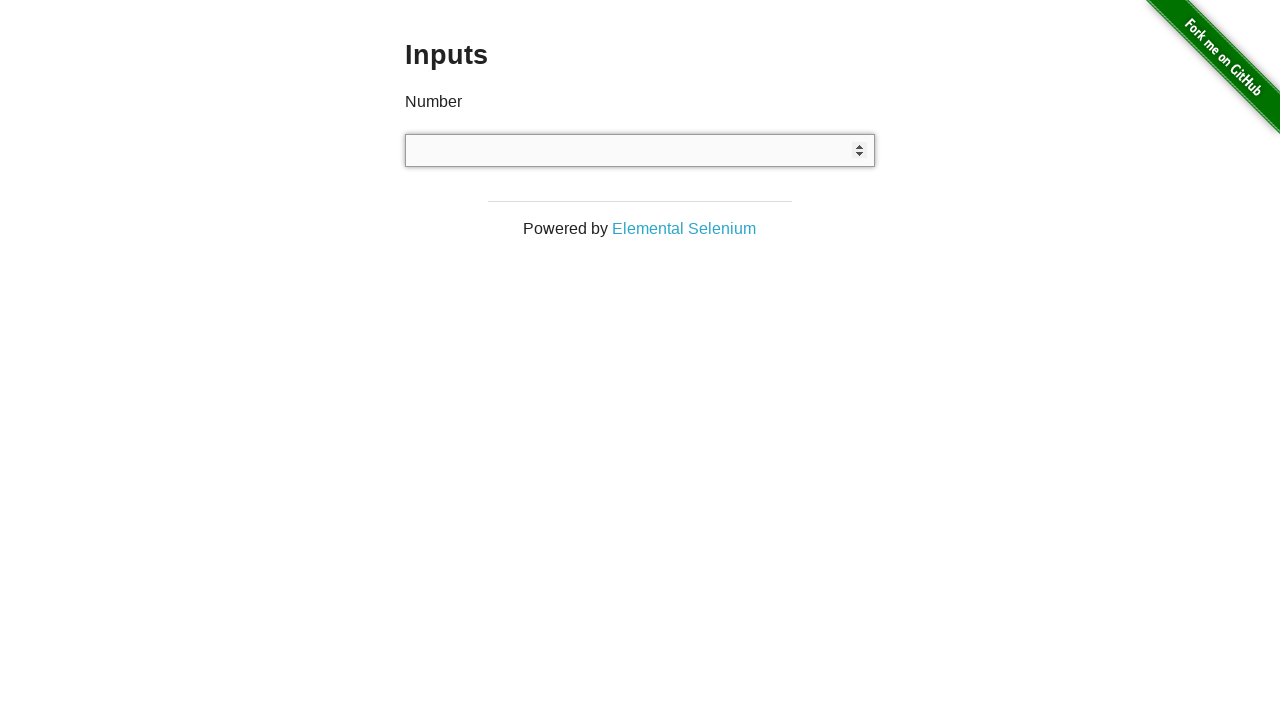

Cleared the input field again on input[type='number']
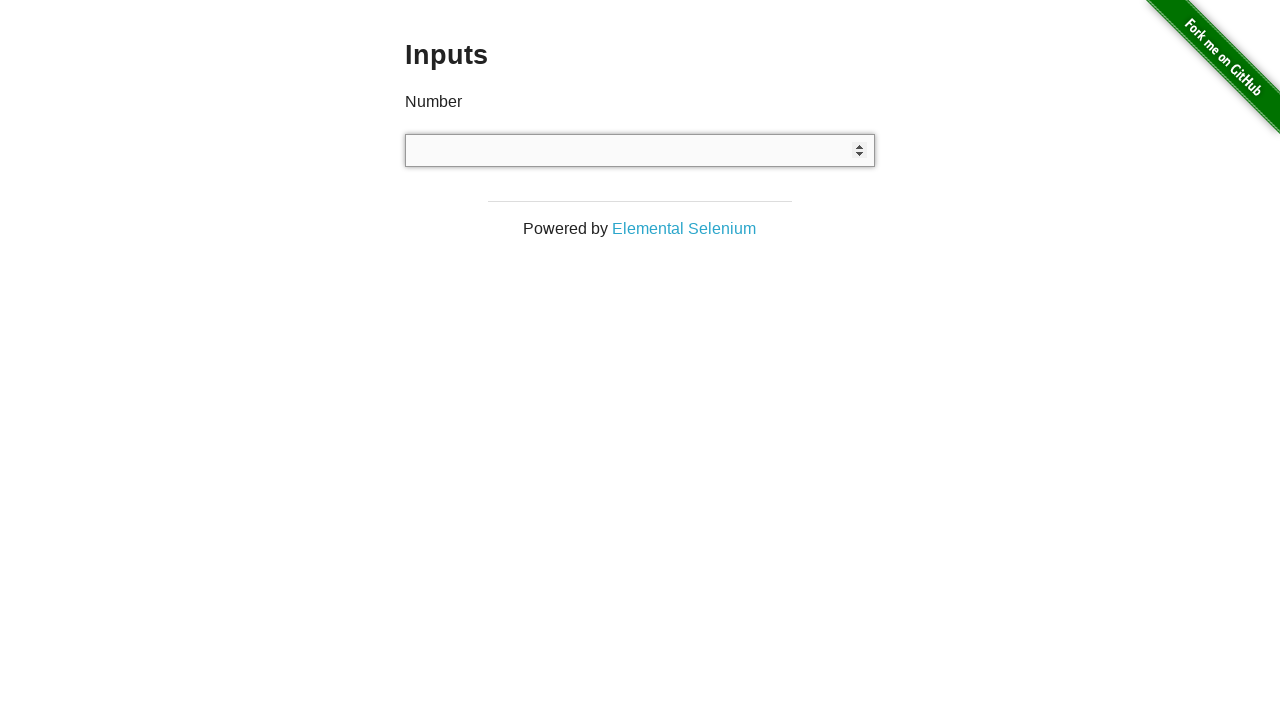

Typed numeric value '123' into number input field on input[type='number']
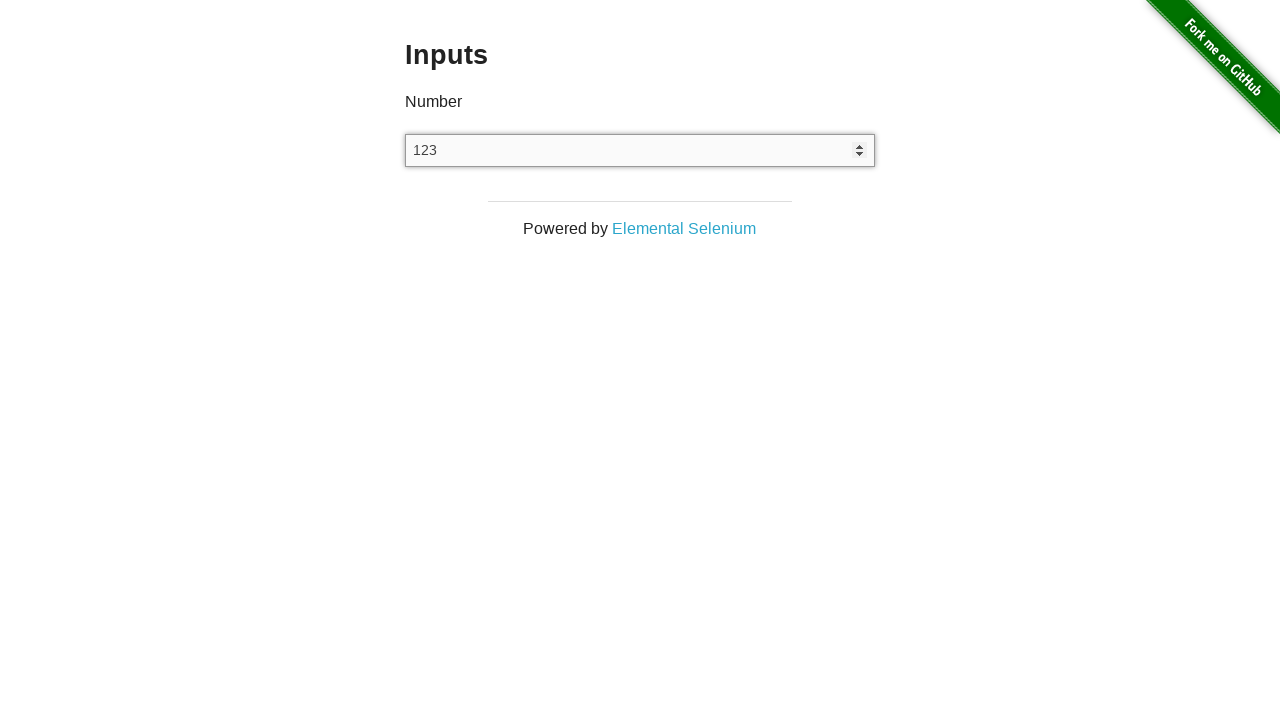

Verified that numeric input was accepted with value '123'
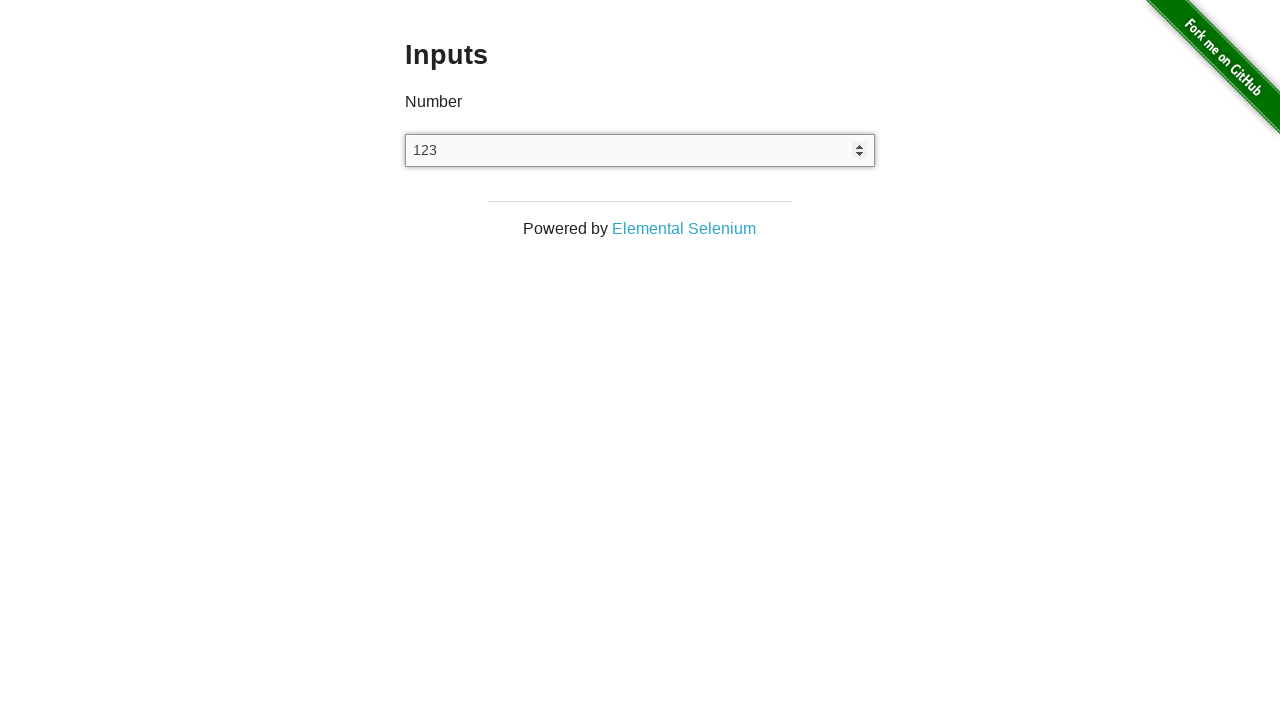

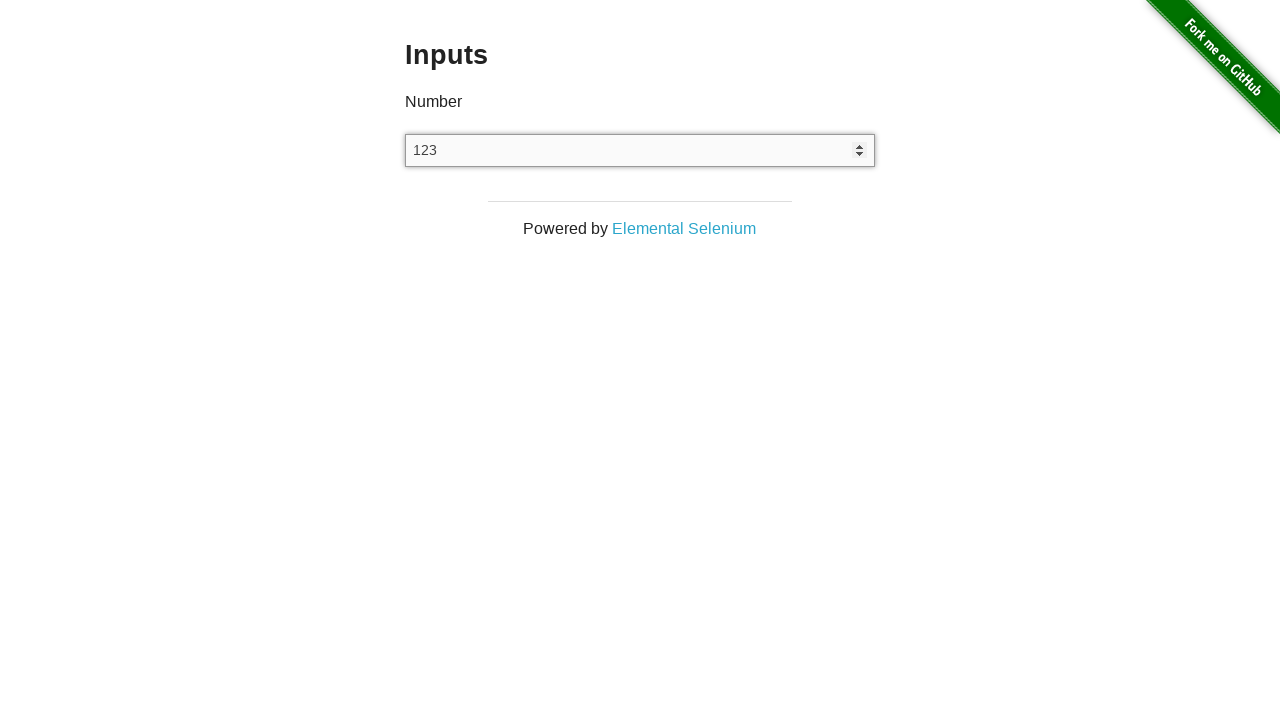